Opens the DemoBlaze website and prepares the browser for testing

Starting URL: https://www.demoblaze.com/index.html

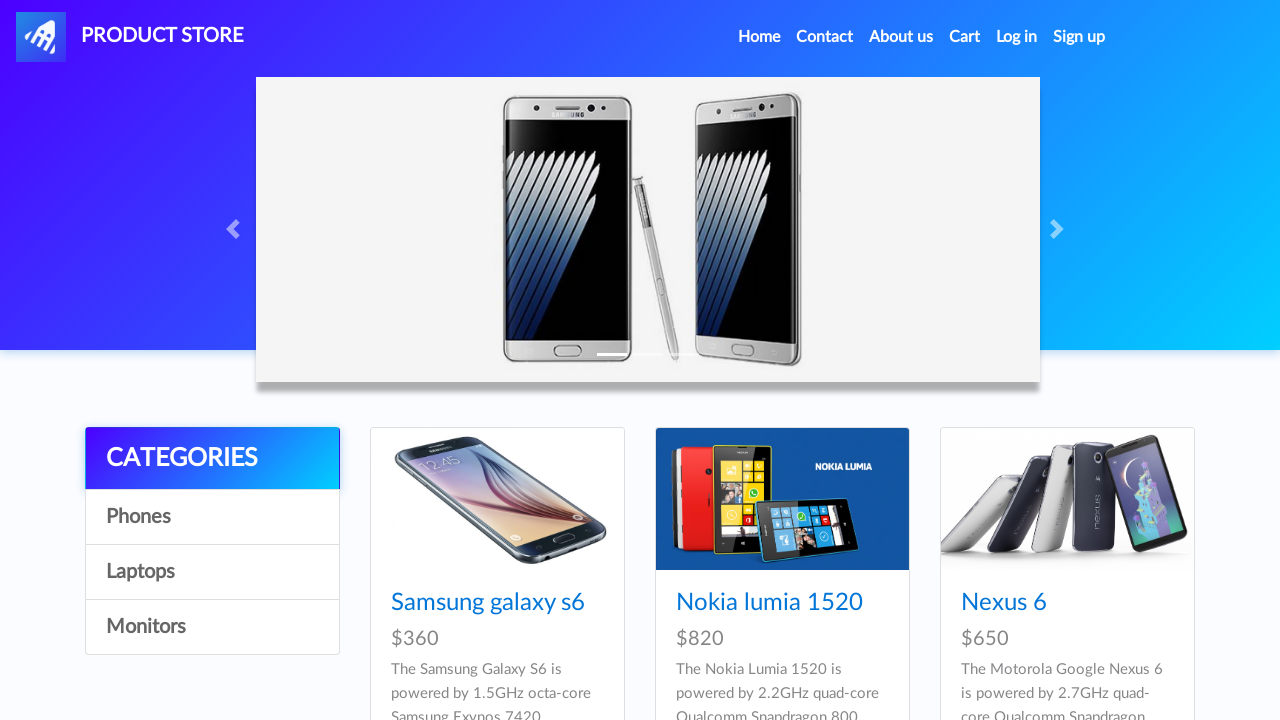

Navigated to DemoBlaze website
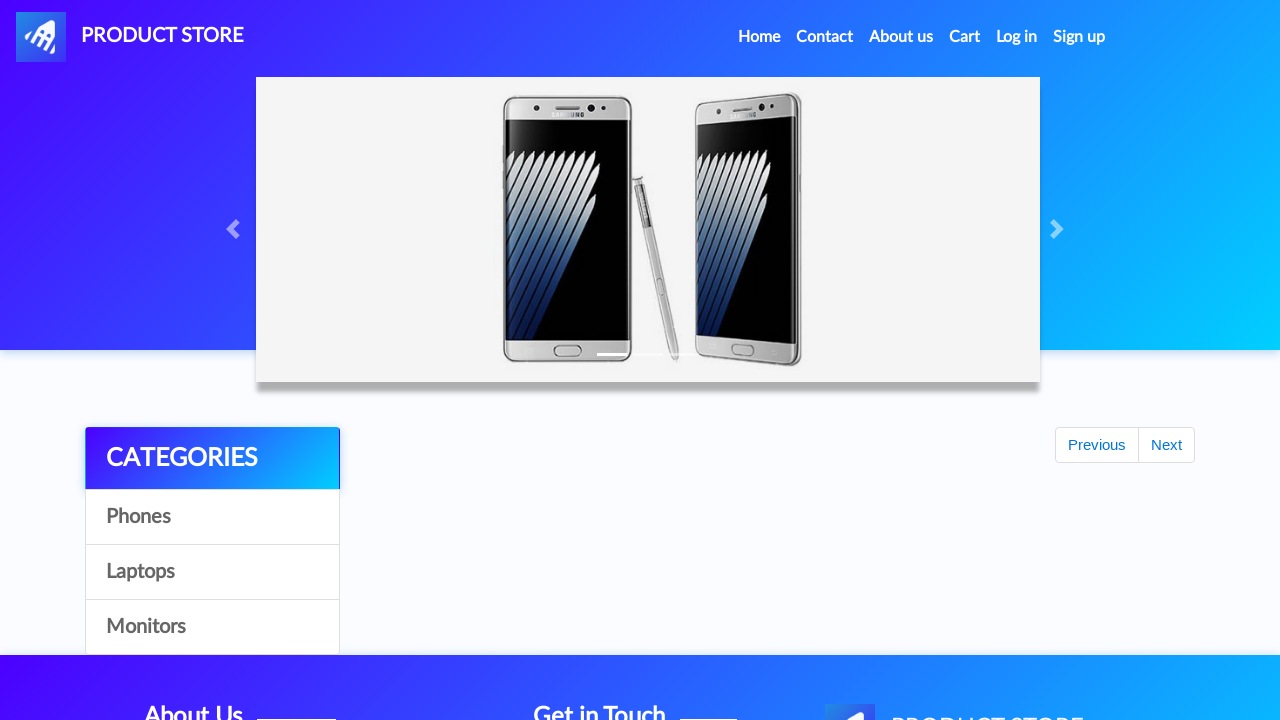

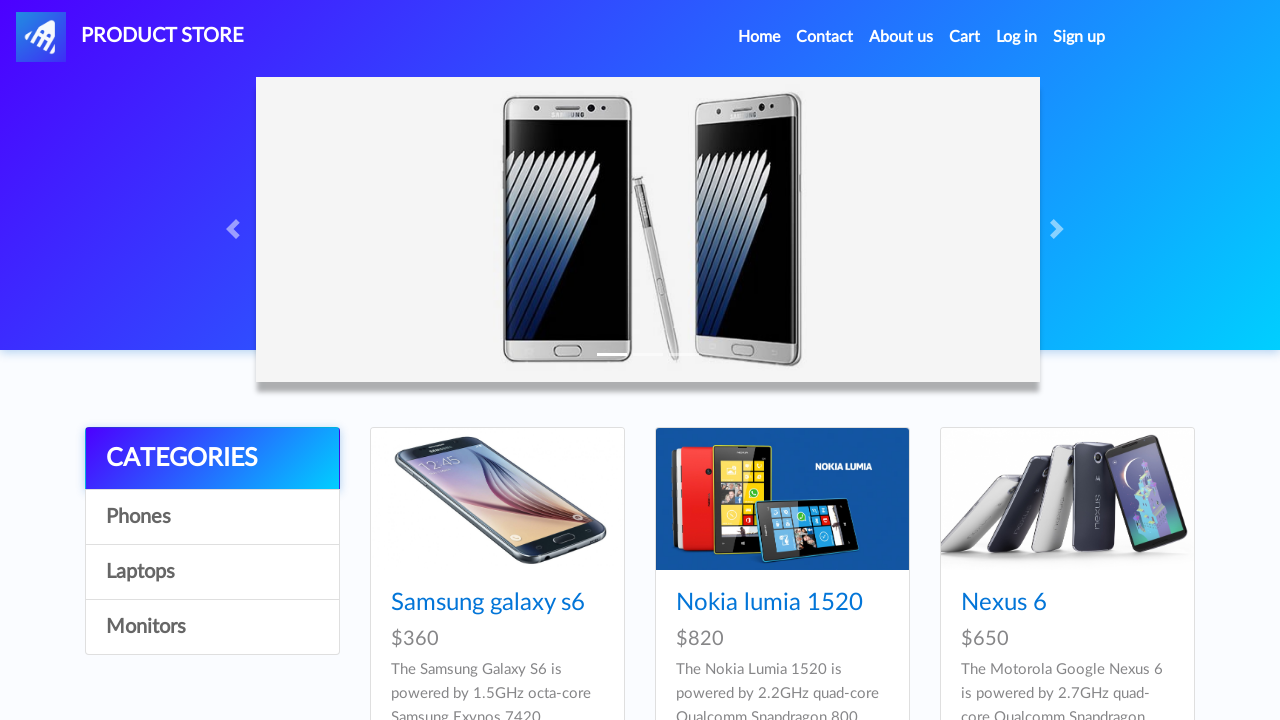